Tests radio button functionality by selecting different radio buttons and verifying that selecting one deselects the previously selected option

Starting URL: https://www.tutorialspoint.com/selenium/practice/radio-button.php

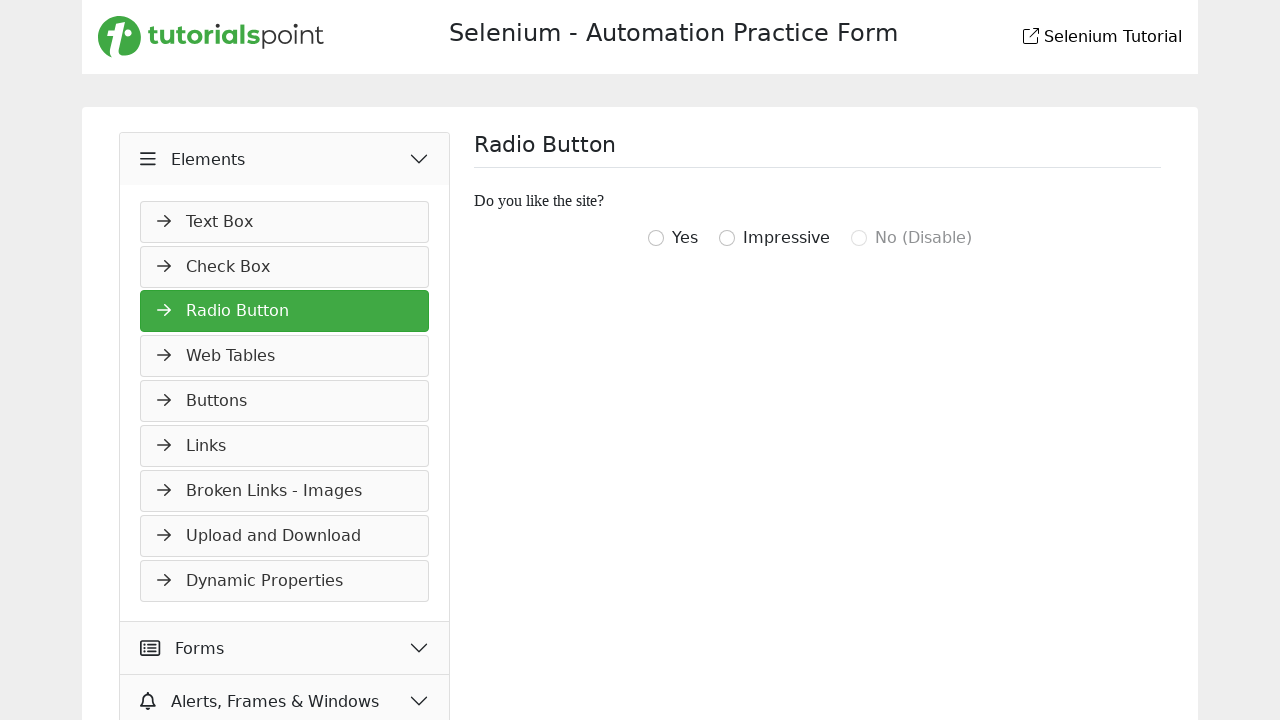

Clicked 'Yes' radio button (value='igottwo') at (656, 238) on input[value='igottwo']
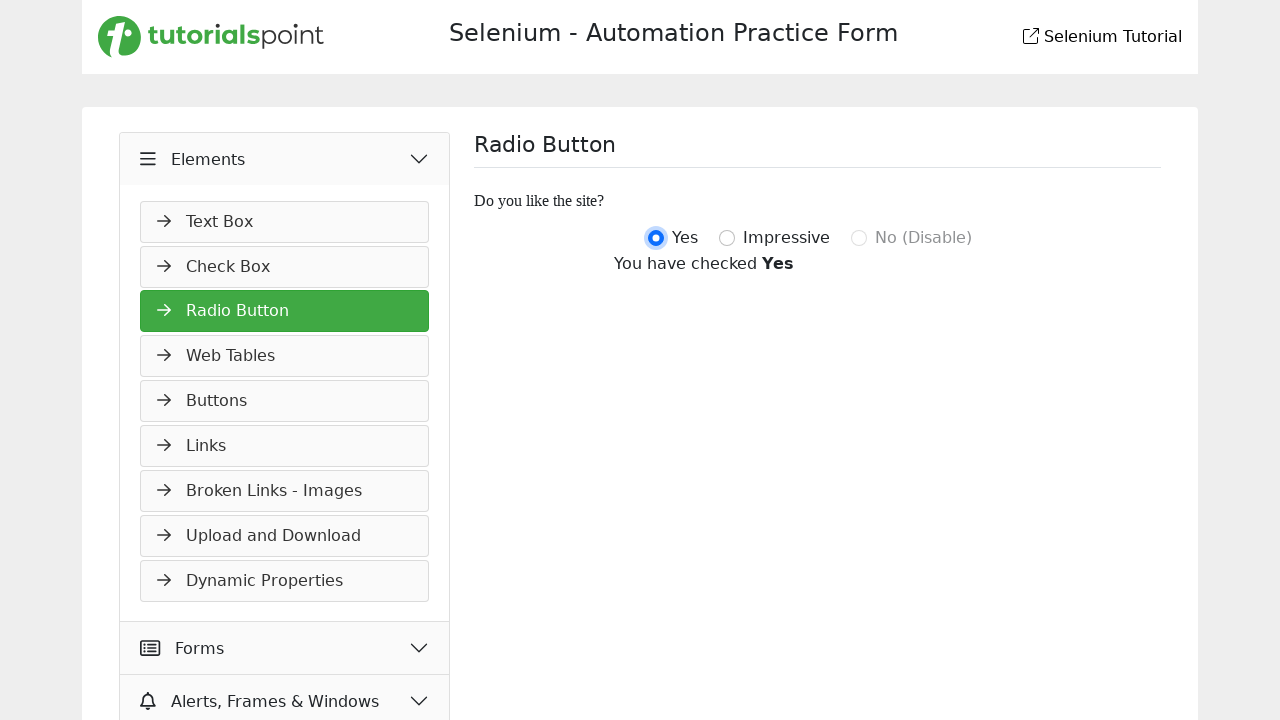

Waited 500ms to observe 'Yes' radio button selection
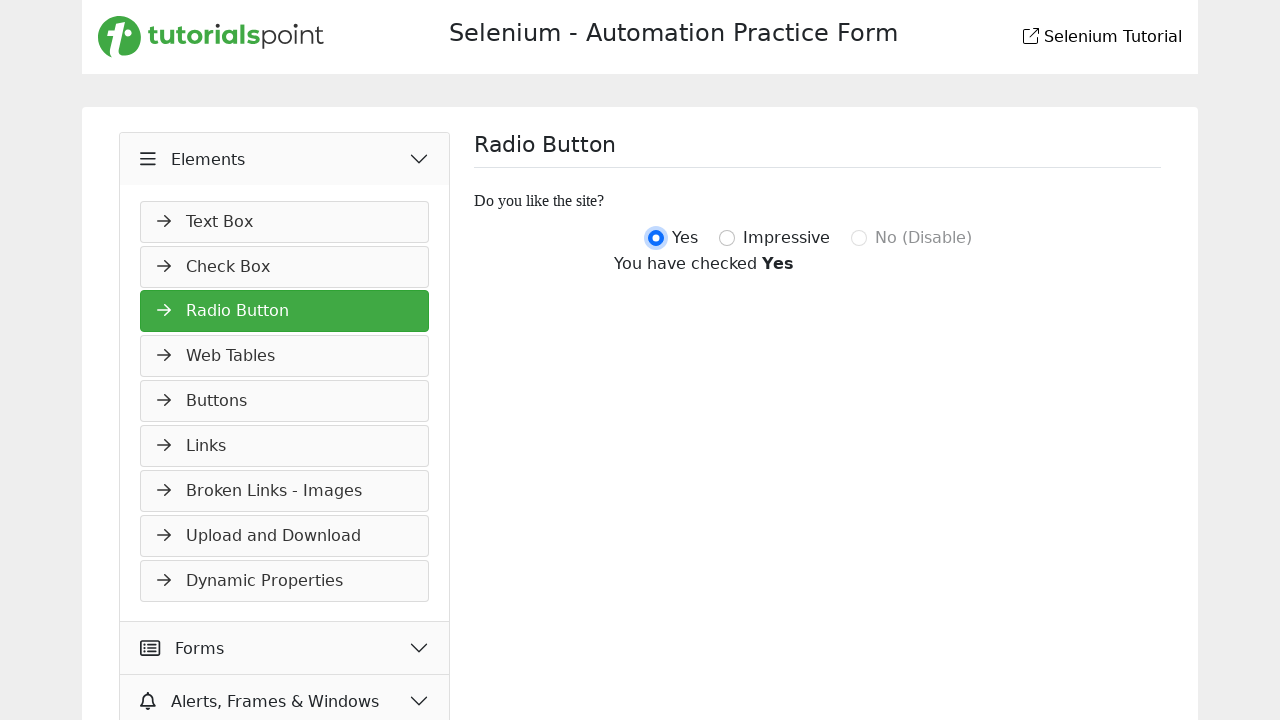

Clicked 'Impressive' radio button (value='igotthree') to deselect 'Yes' at (727, 238) on input[value='igotthree']
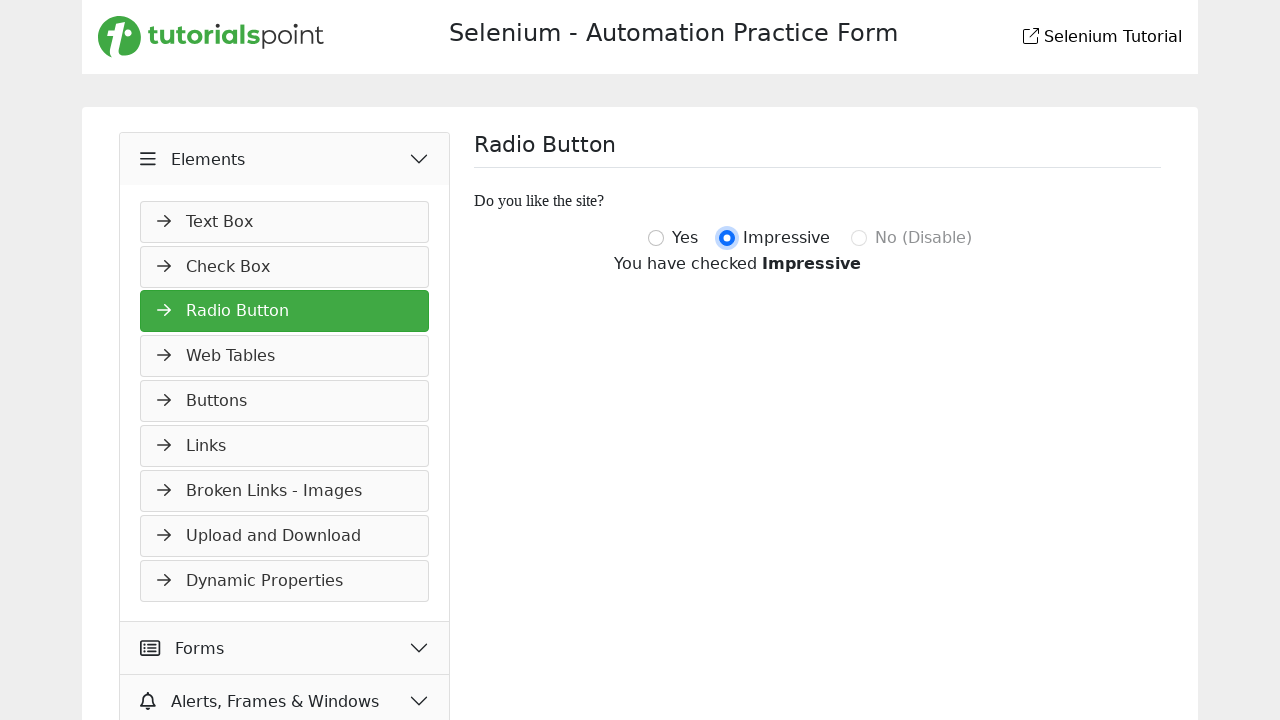

Waited 500ms to observe 'Impressive' radio button selection
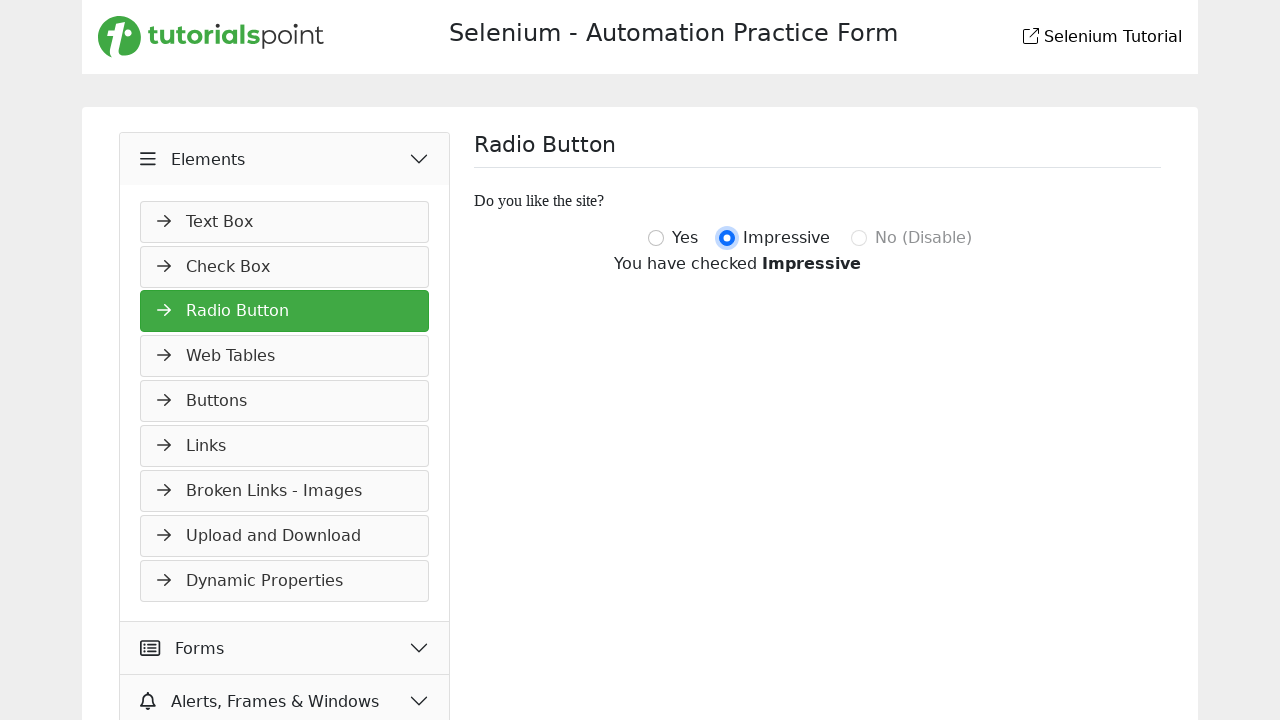

Clicked 'Yes' radio button again (value='igottwo') to deselect 'Impressive' at (656, 238) on input[value='igottwo']
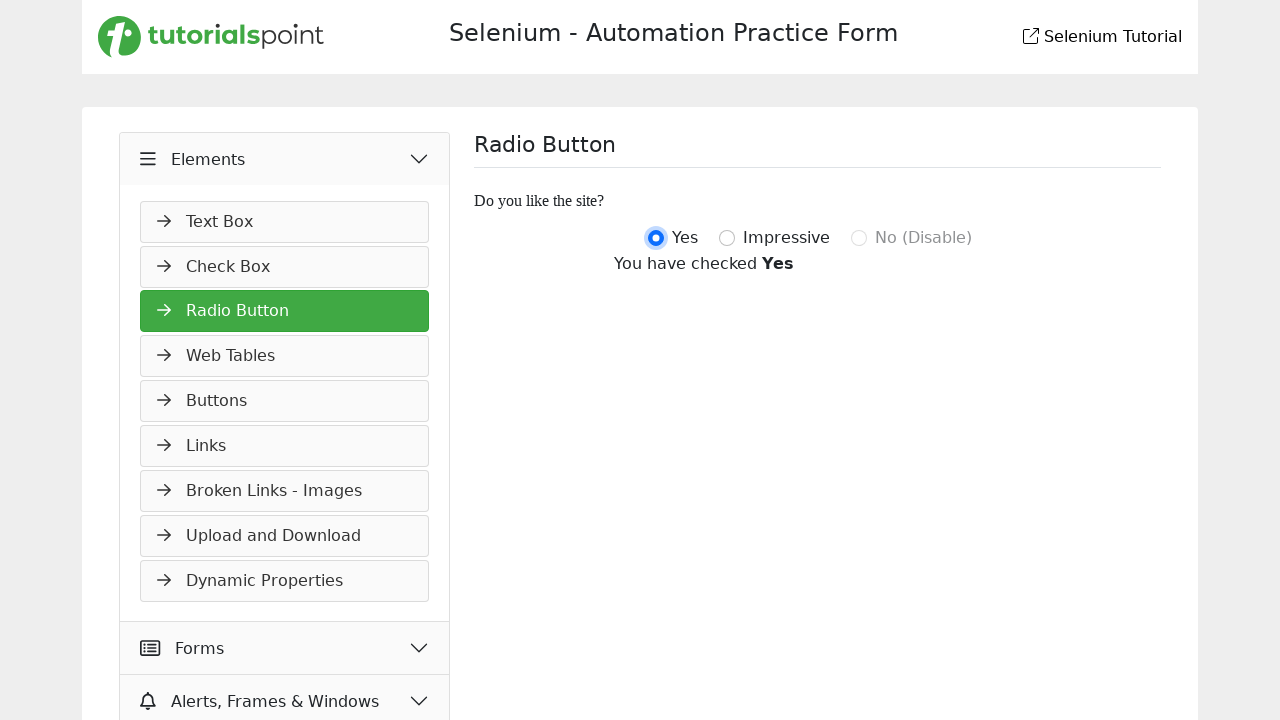

Verified that 'Yes' radio button is selected (input[value='igottwo']:checked)
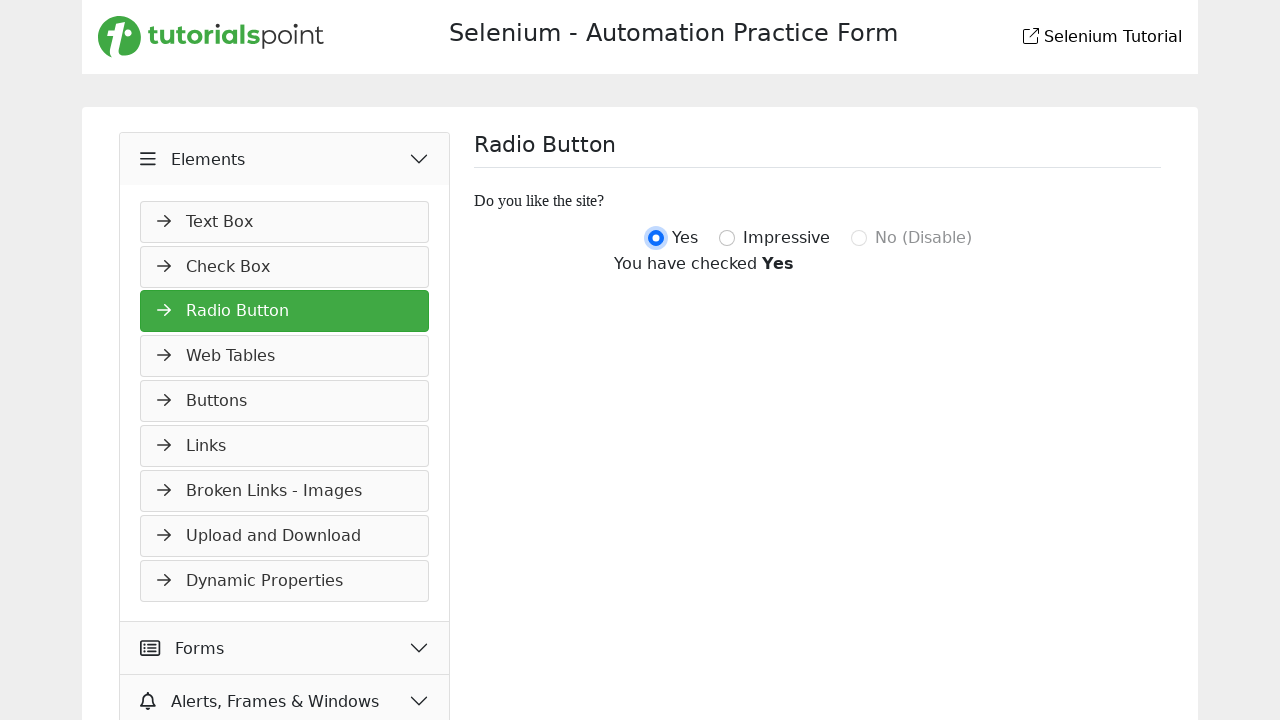

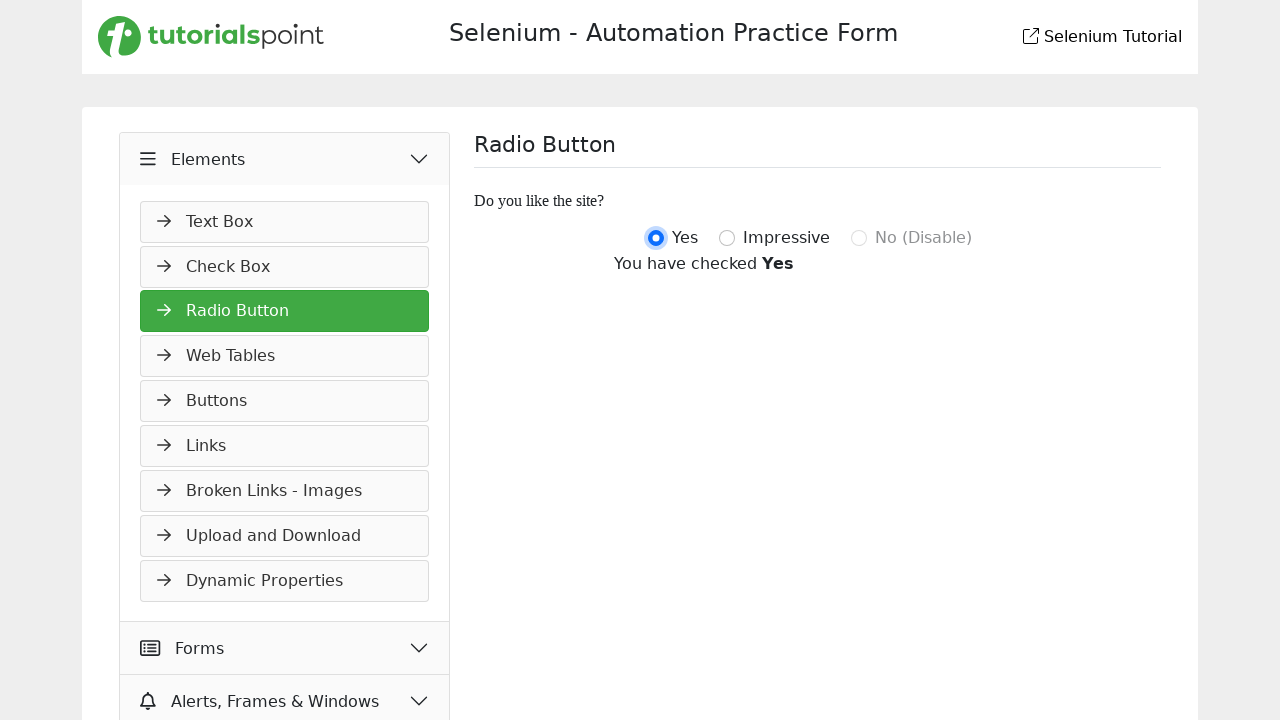